Tests the Add/Remove Elements functionality by clicking the Add Element button, verifying the Remove button appears, clicking Remove, and verifying the page heading remains visible

Starting URL: https://testotomasyonu.com/addremove/

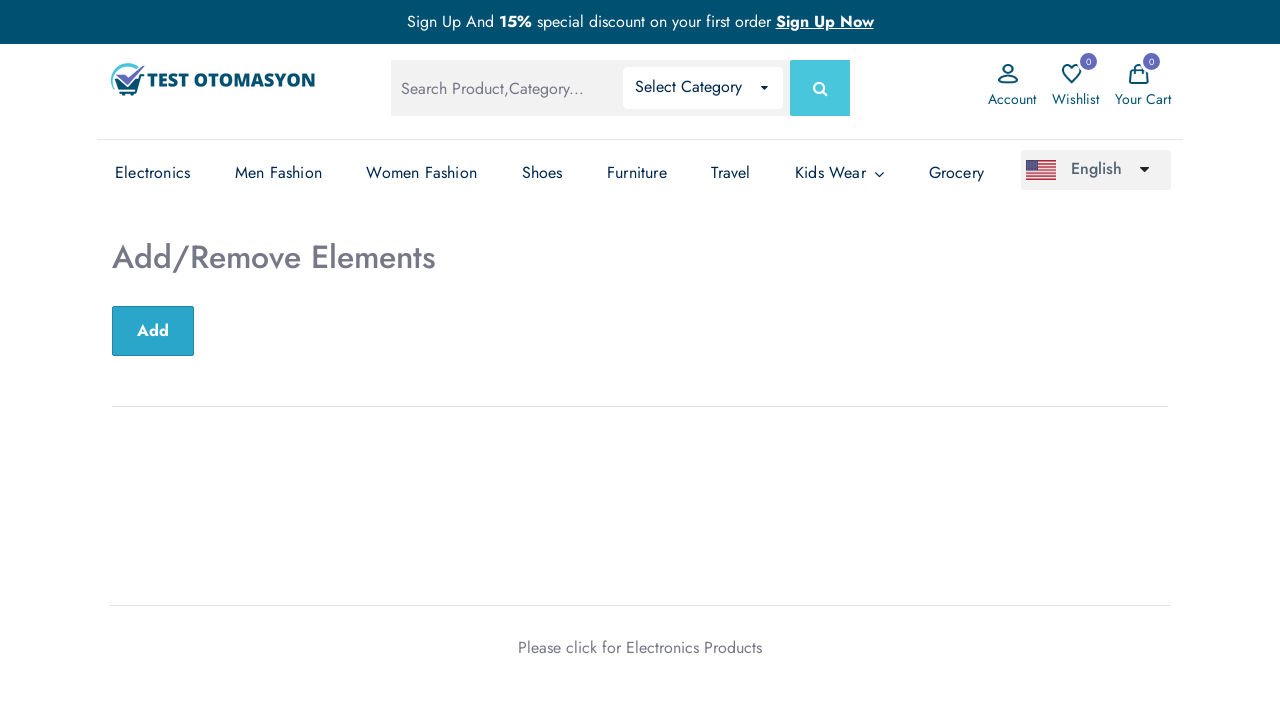

Clicked the Add Element button at (153, 331) on #sub-btn
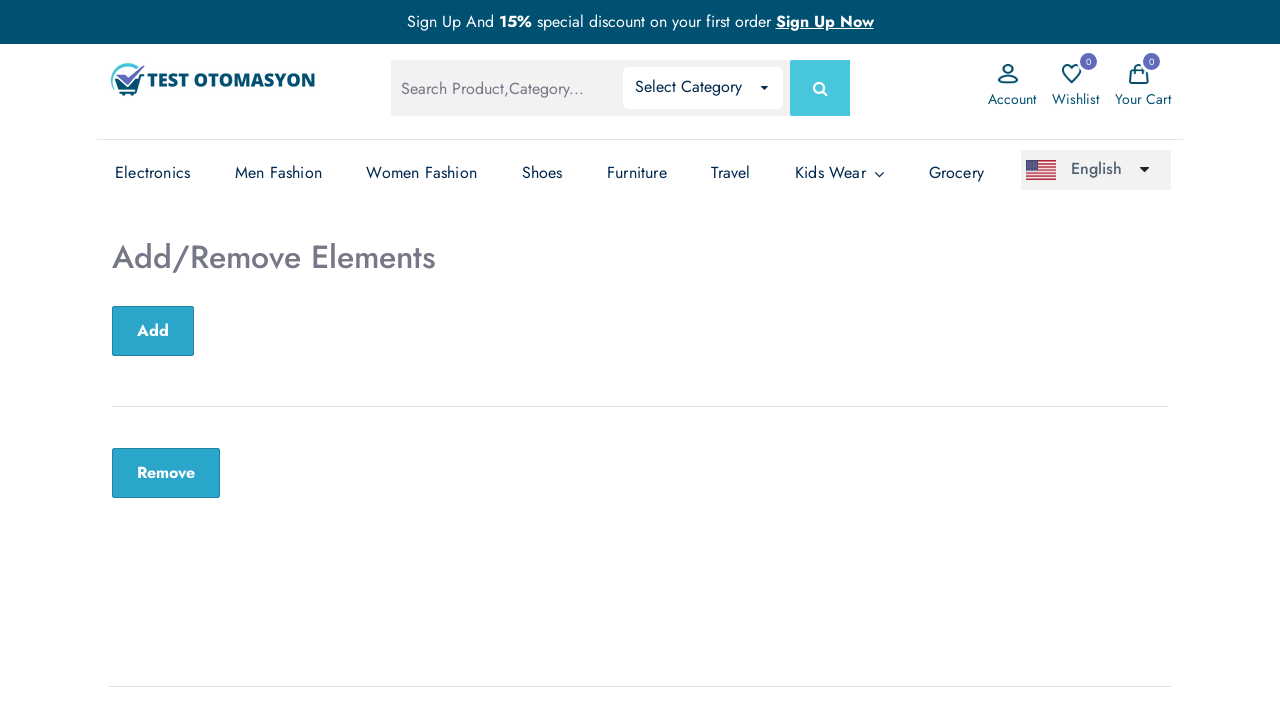

Remove button appeared and is visible
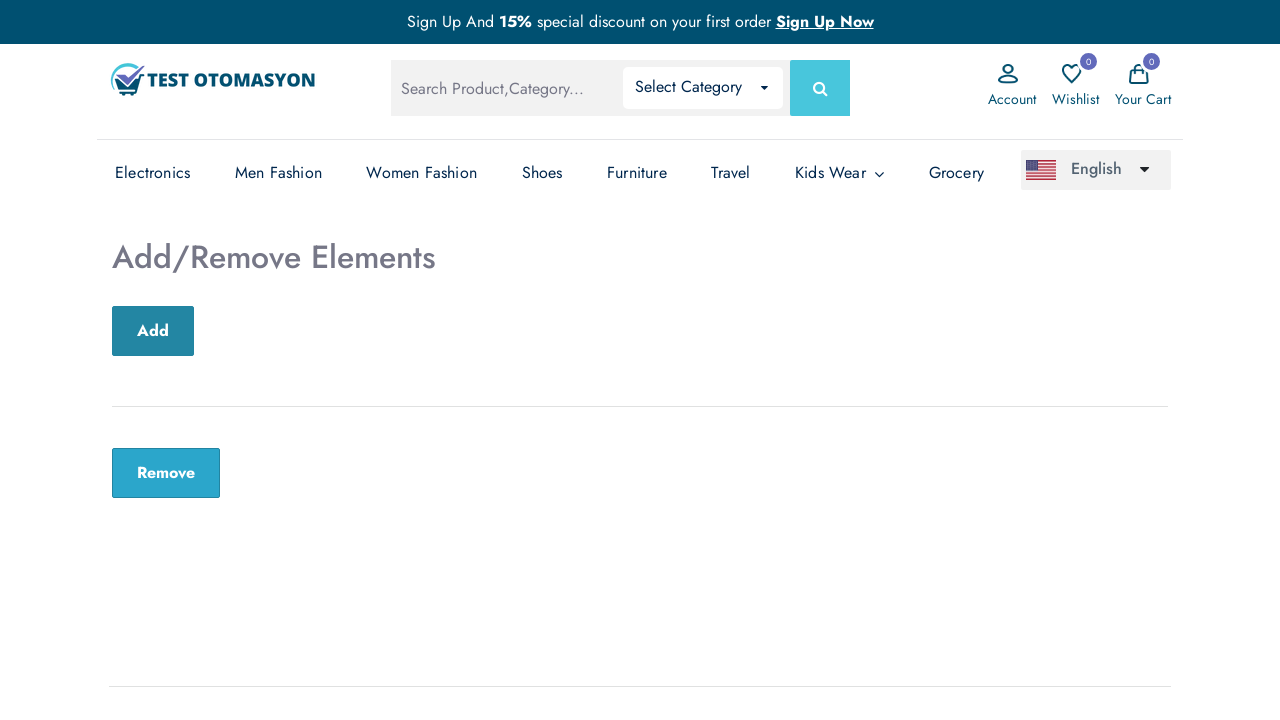

Clicked the Remove button at (166, 473) on xpath=//*[@class='remove-btn']
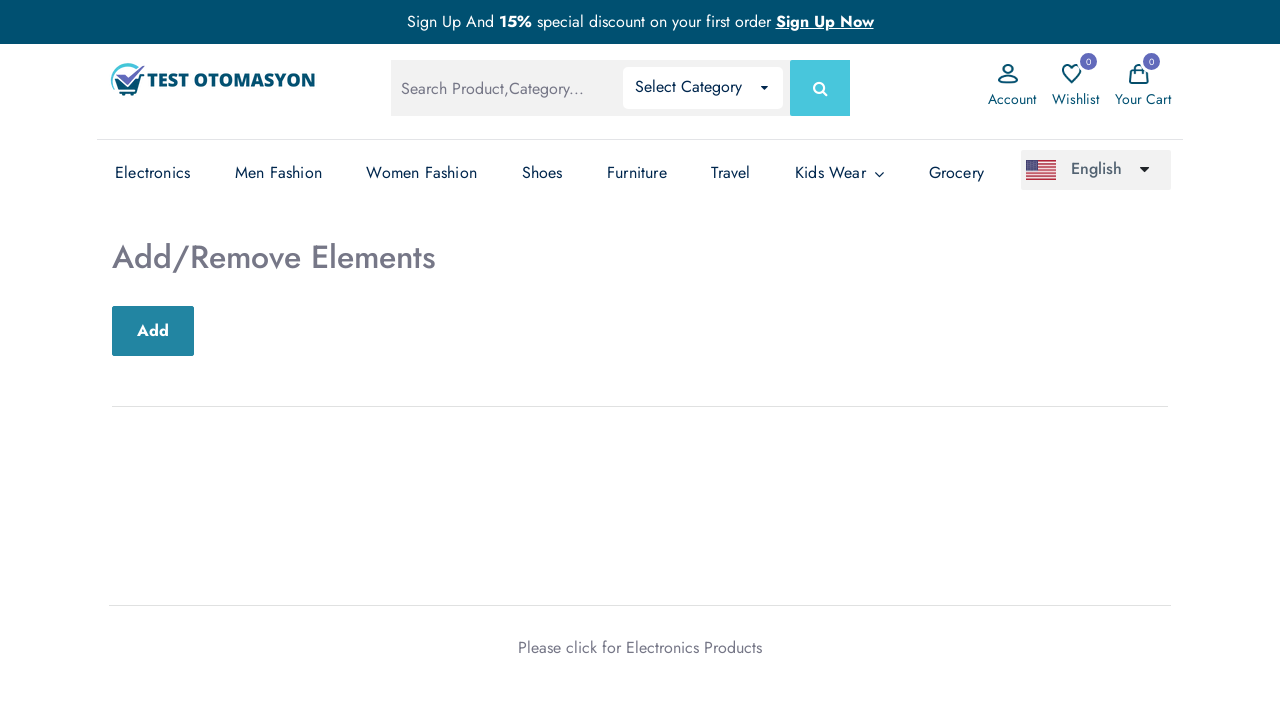

Verified the Add/Remove Elements heading remains visible
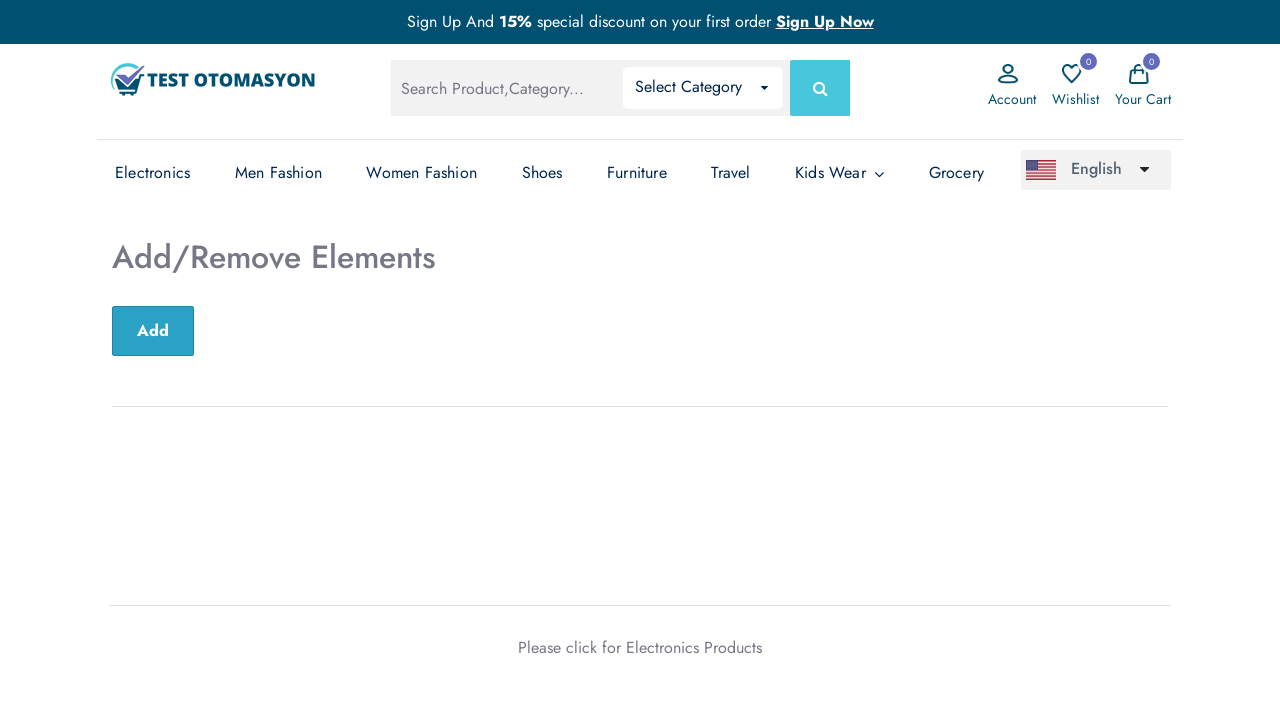

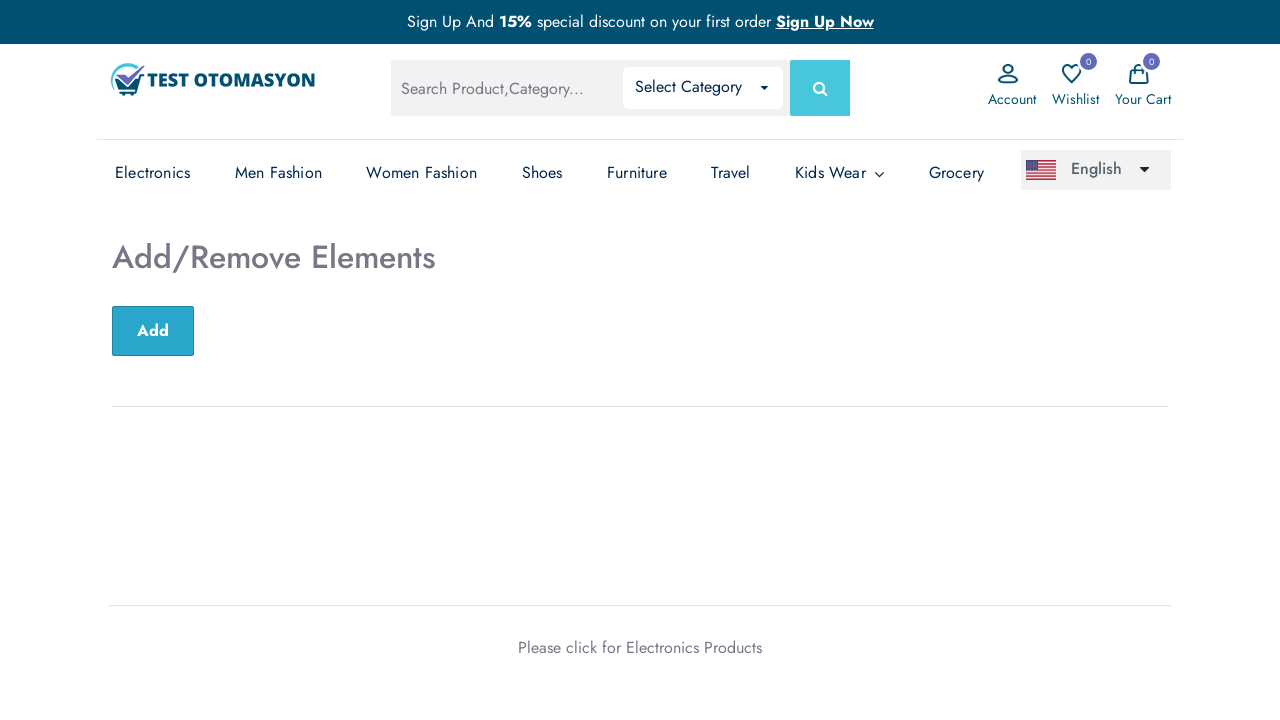